Tests dynamic loading where an element is rendered after clicking Start button, waits for loading to complete, and verifies the dynamically loaded text displays "Hello World!".

Starting URL: https://practice.cydeo.com/

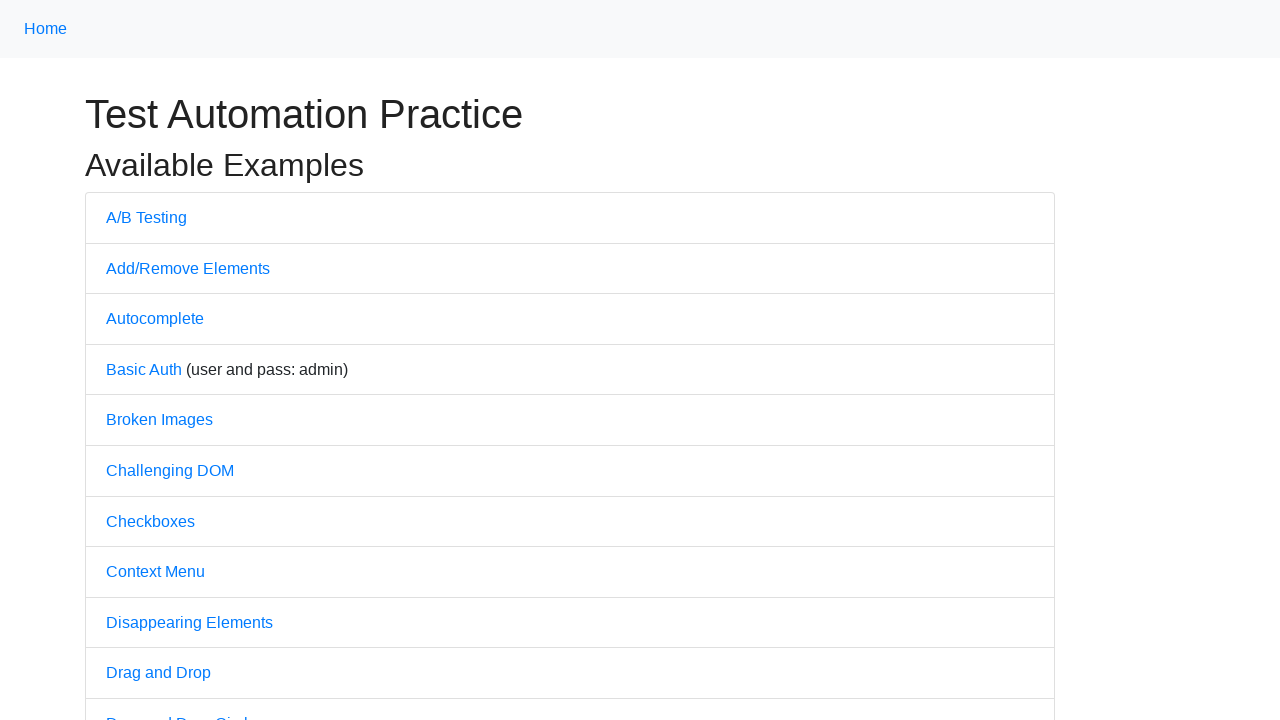

Clicked on Dynamic Loading link at (168, 361) on text=Dynamic Loading
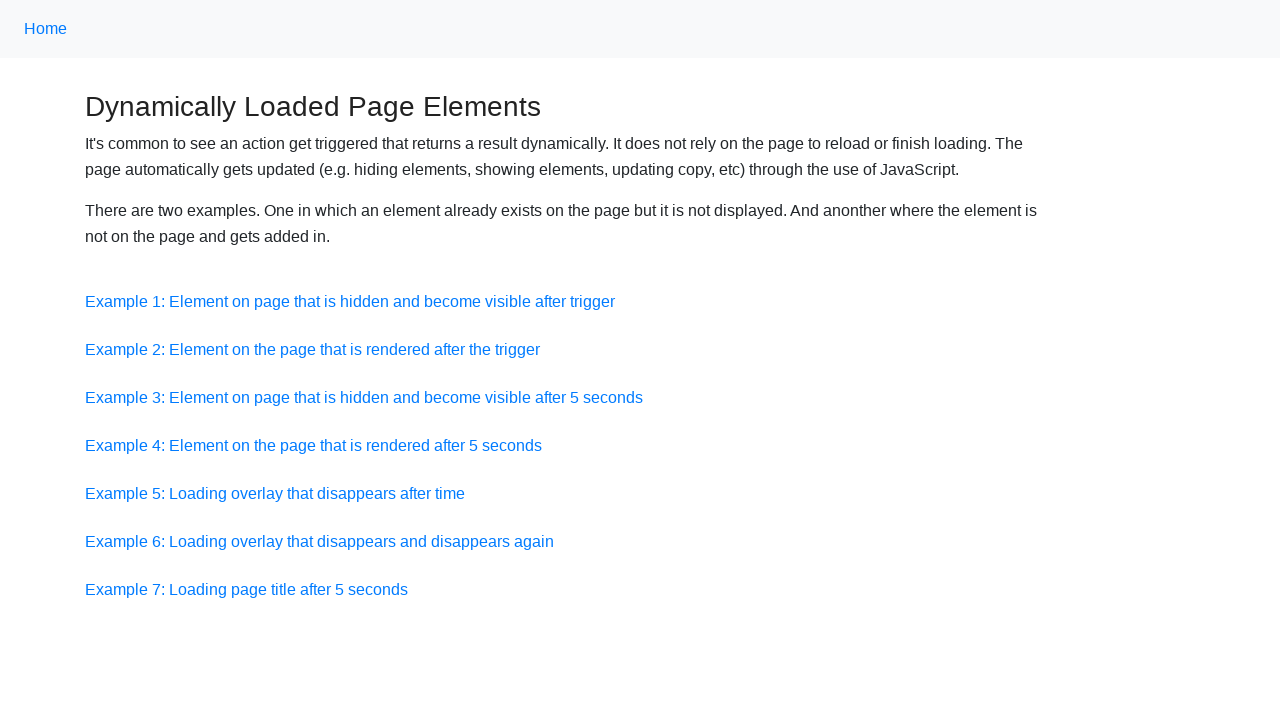

Clicked on the second example link at (312, 349) on (//div[@class='example']//a)[2]
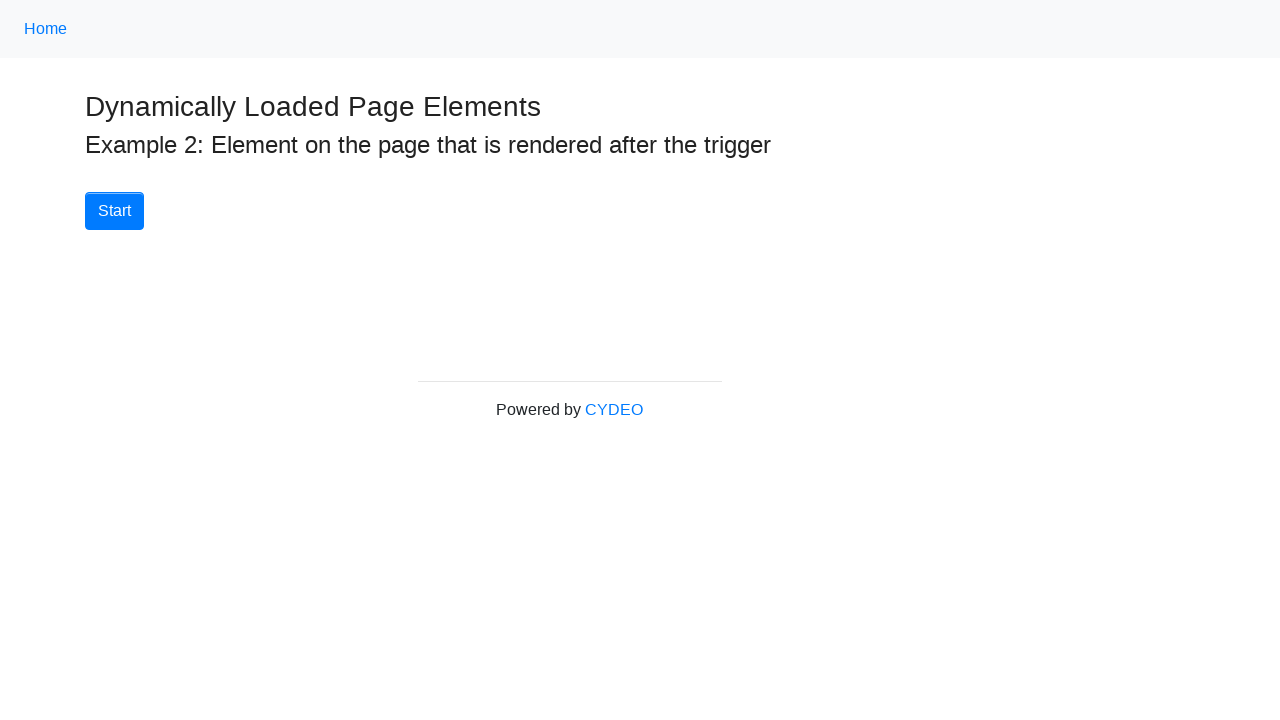

Clicked Start button to trigger dynamic loading at (114, 211) on xpath=//button[.='Start']
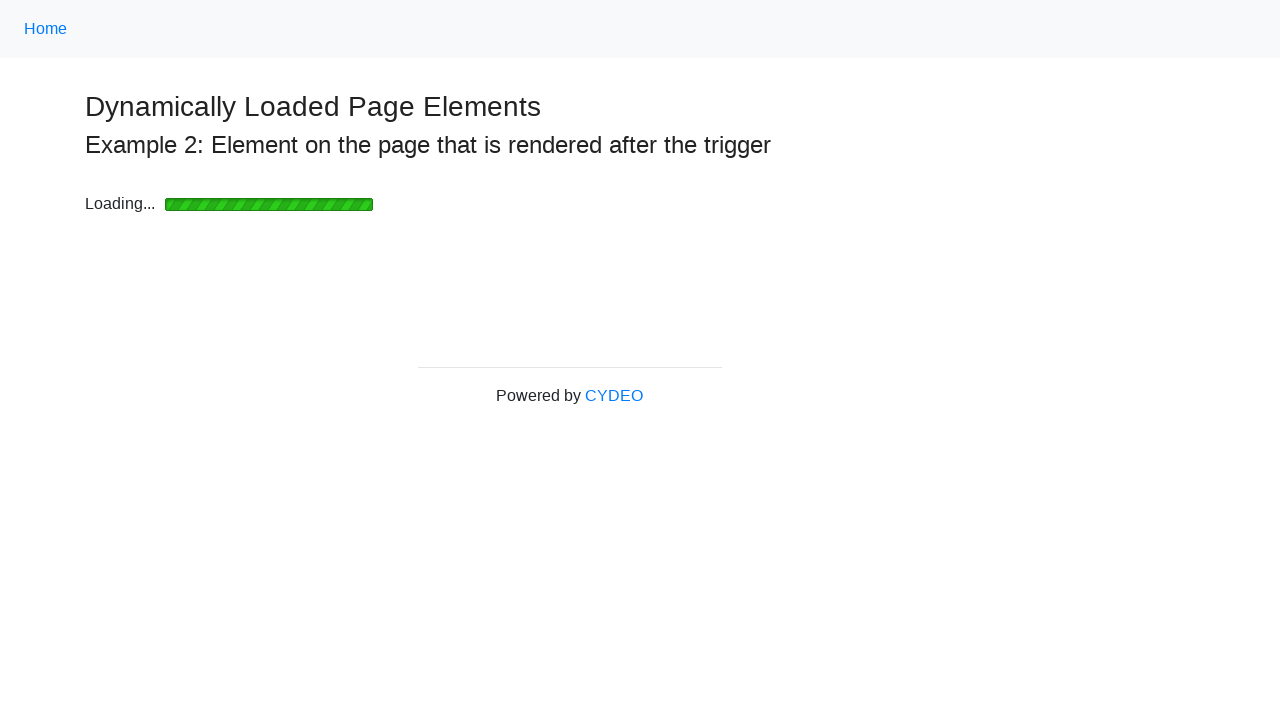

Loading bar disappeared - dynamic element finished loading
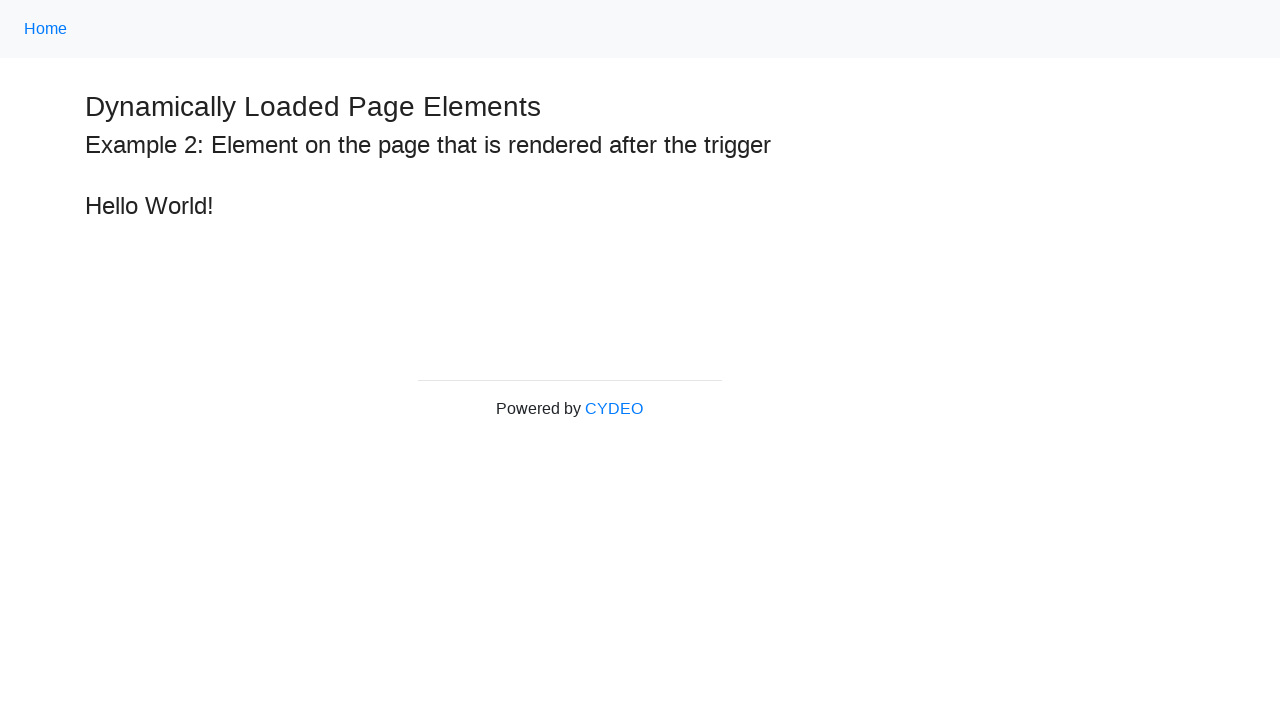

Retrieved text content from dynamically loaded element
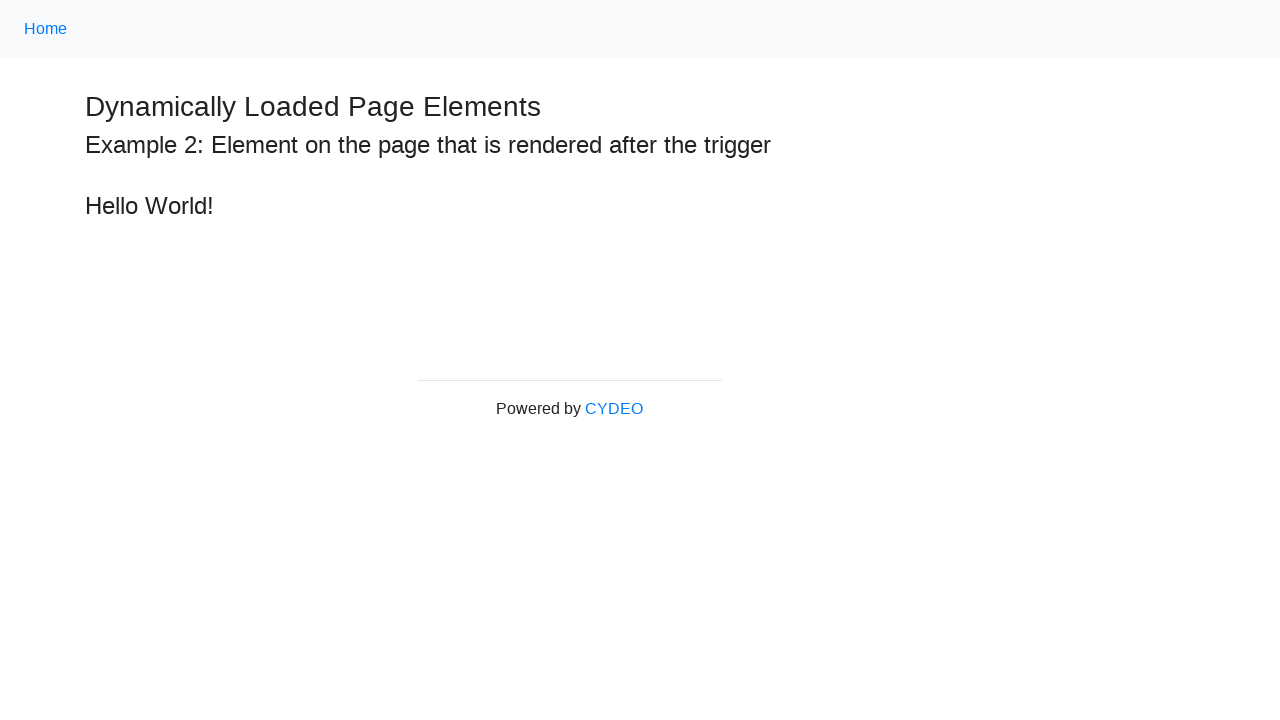

Verified that dynamically loaded text displays 'Hello World!'
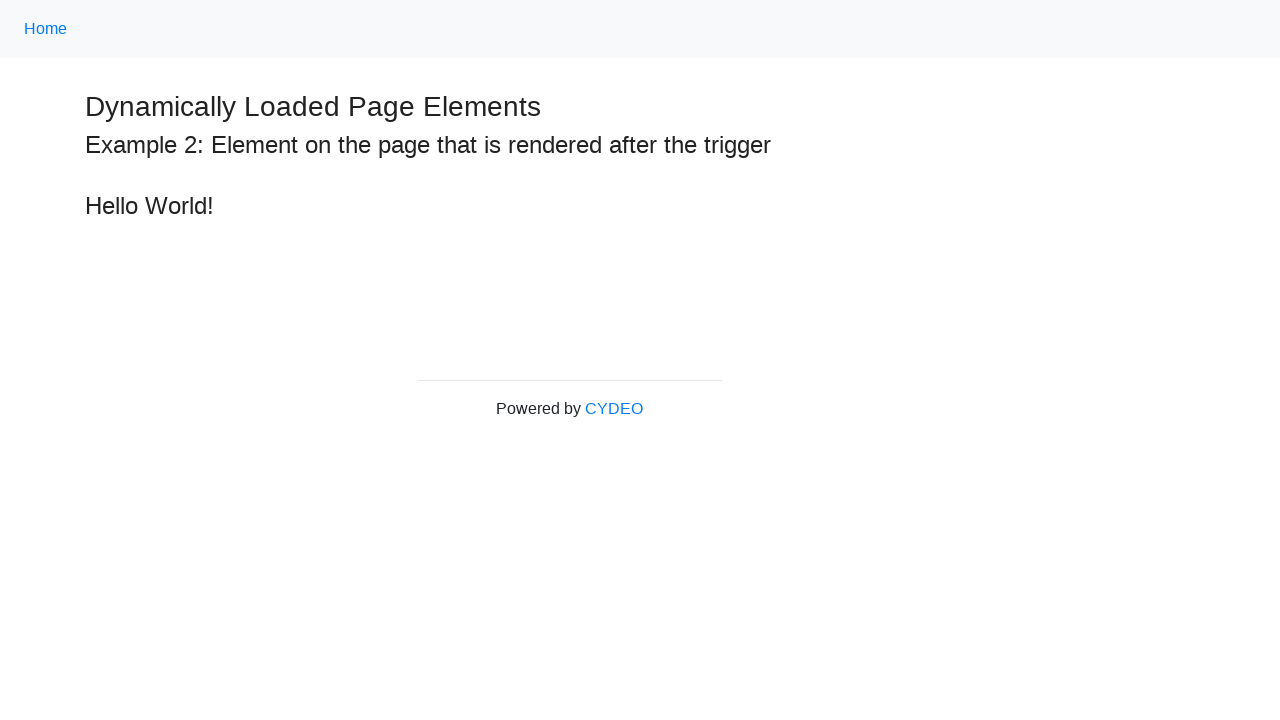

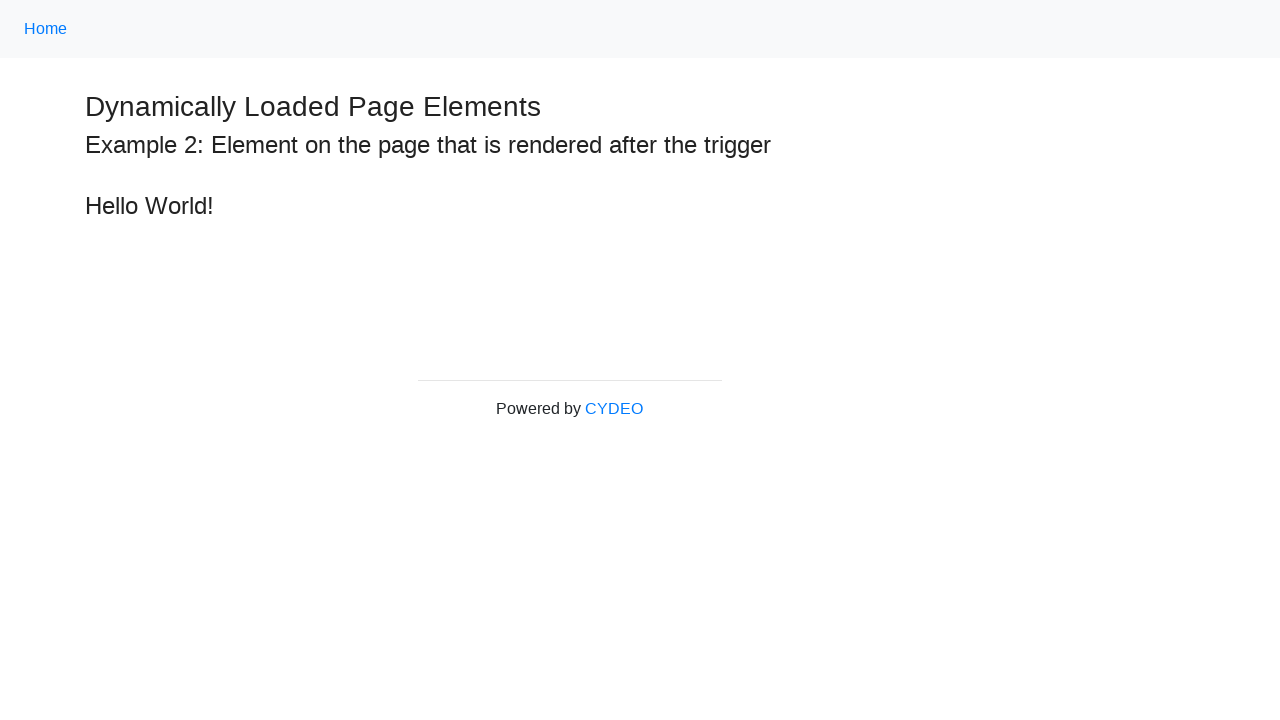